Tests multiple select dropdown by selecting "February" and "April" options and verifying both are selected.

Starting URL: https://multiple-select.wenzhixin.net.cn/templates/template.html?v=189&url=basic.html

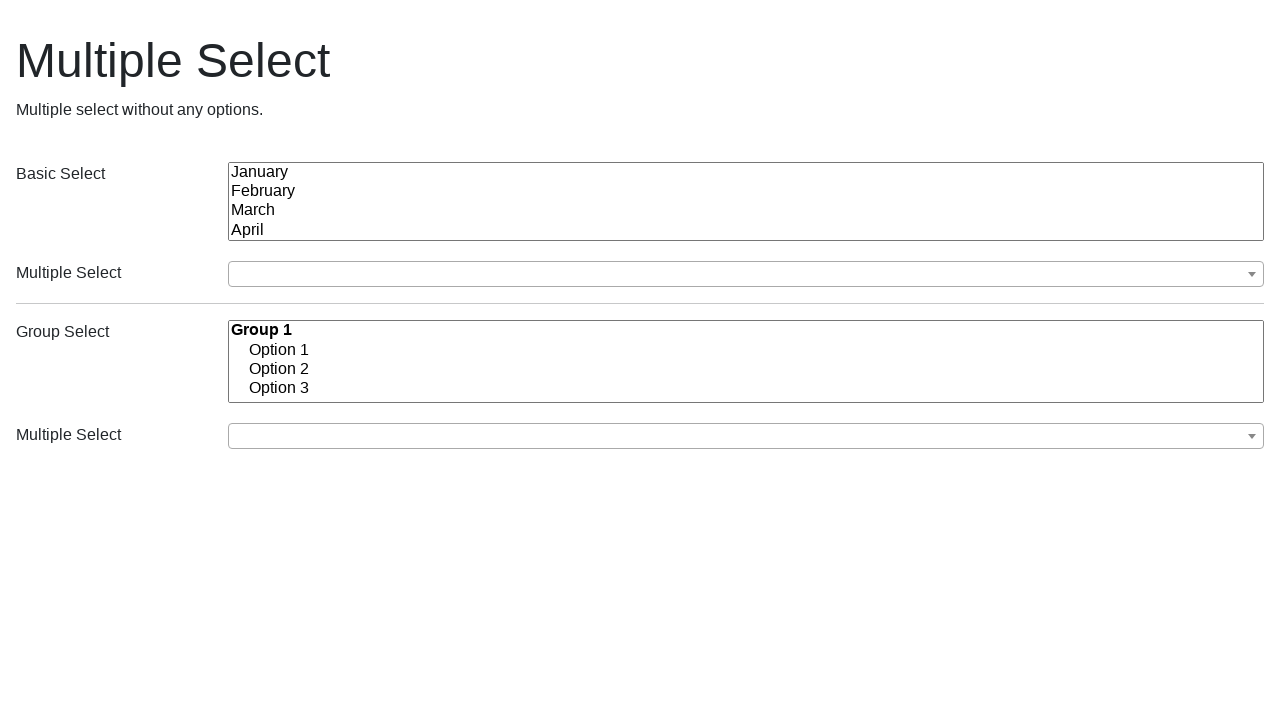

Clicked the first multi-select dropdown to open it at (746, 274) on button.ms-choice >> nth=0
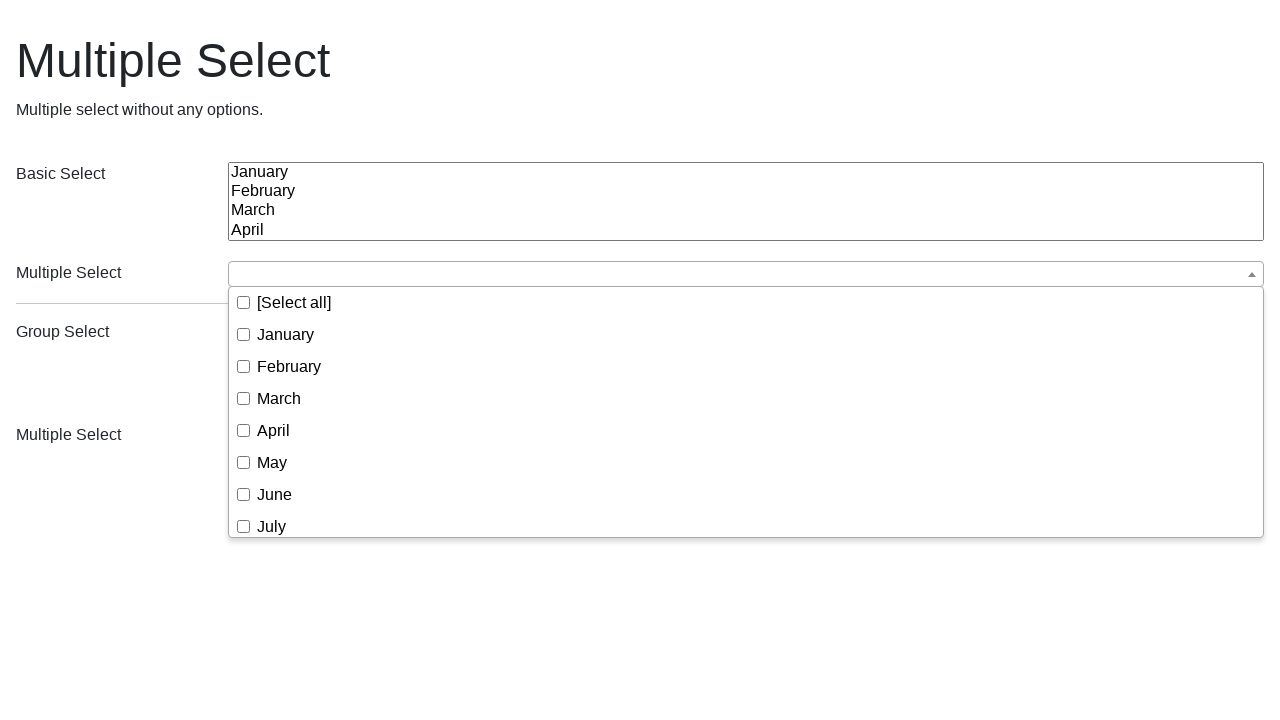

Dropdown options appeared
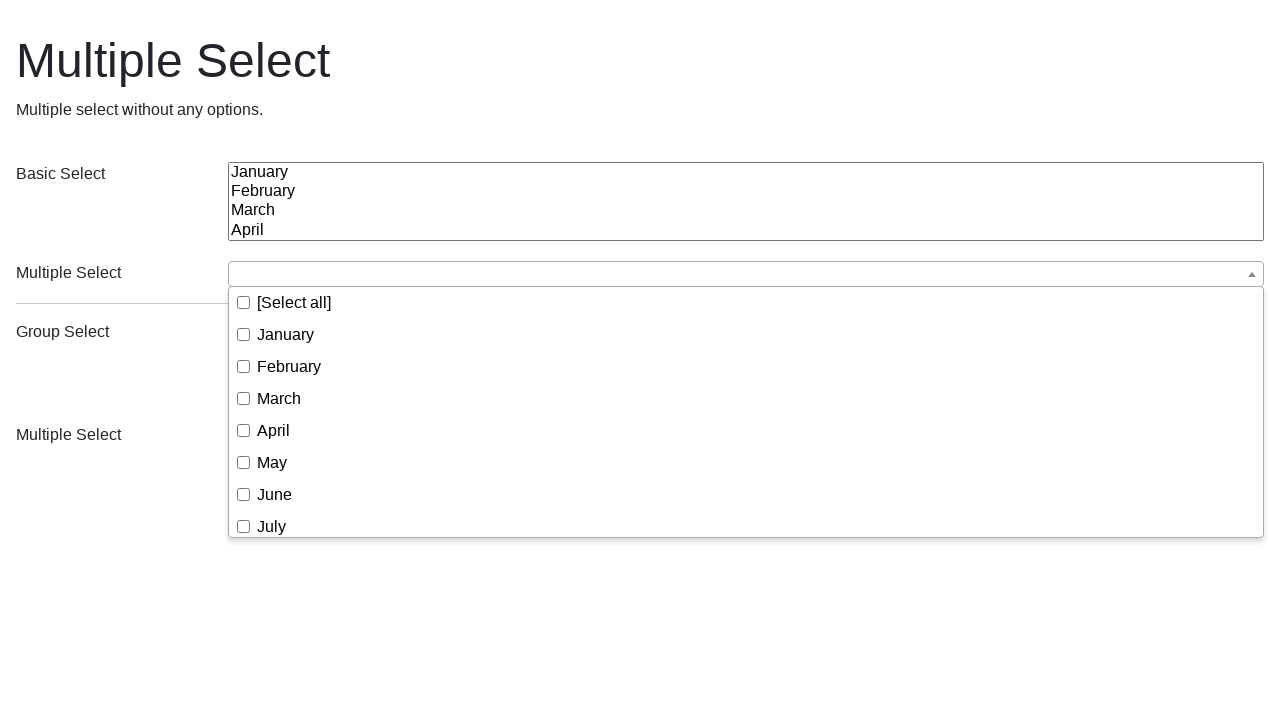

Selected 'February' option from dropdown at (289, 366) on button.ms-choice + div span:has-text('February')
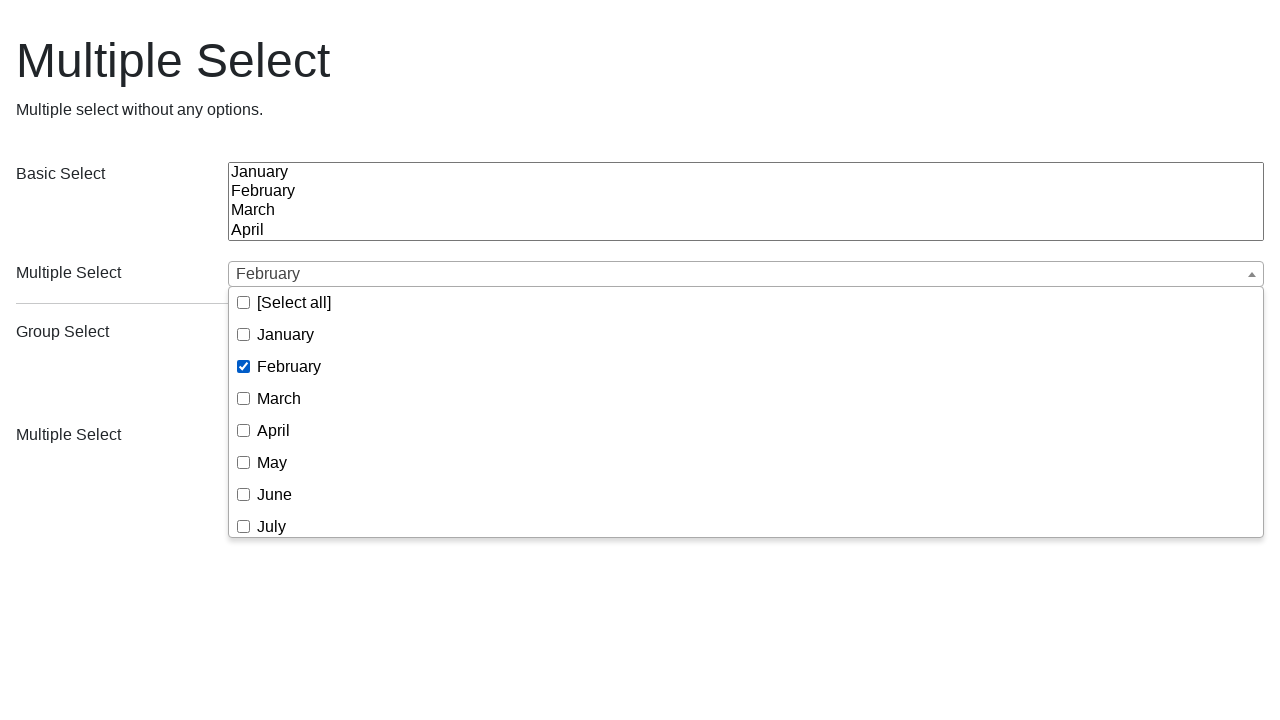

Selected 'April' option from dropdown at (274, 430) on button.ms-choice + div span:has-text('April')
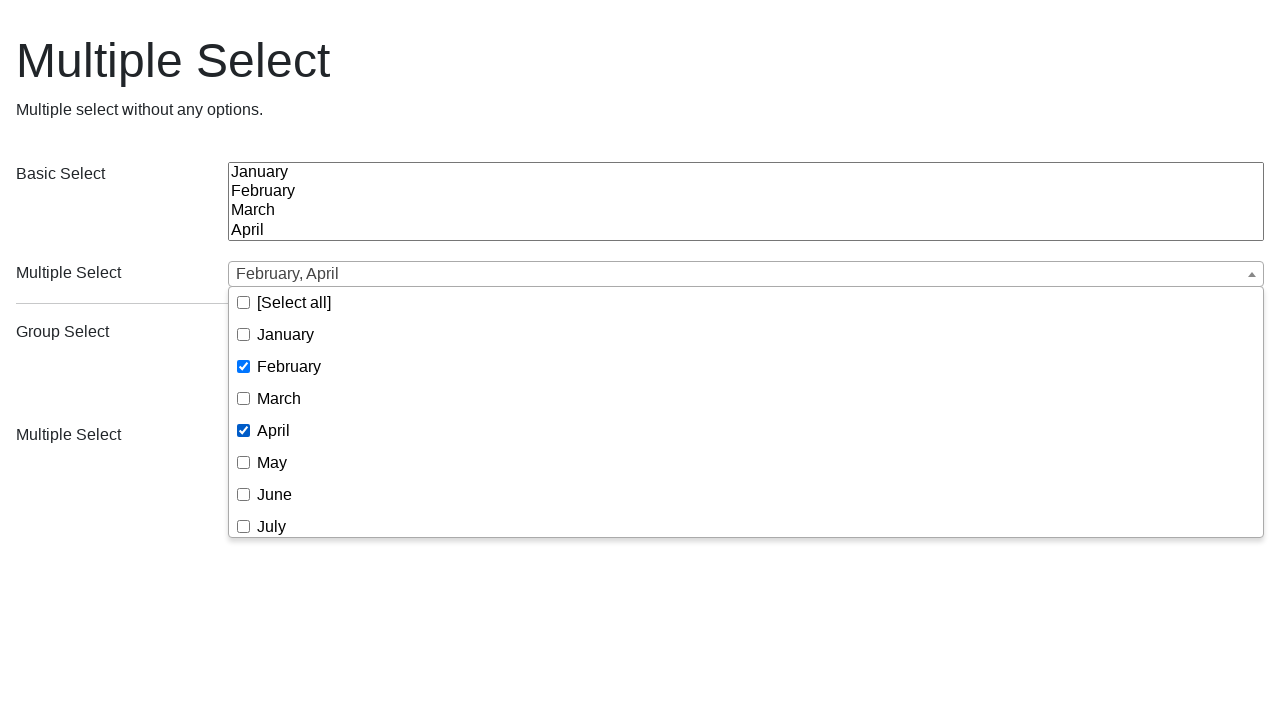

Verified both 'February' and 'April' are selected
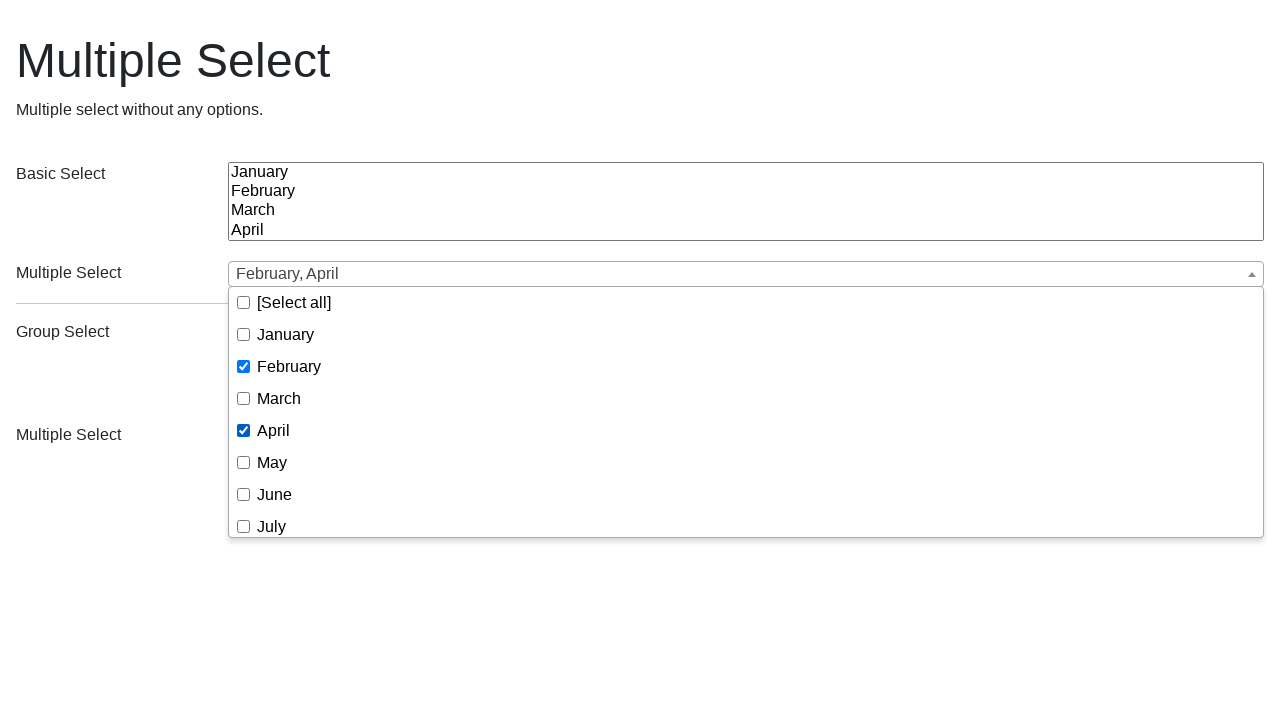

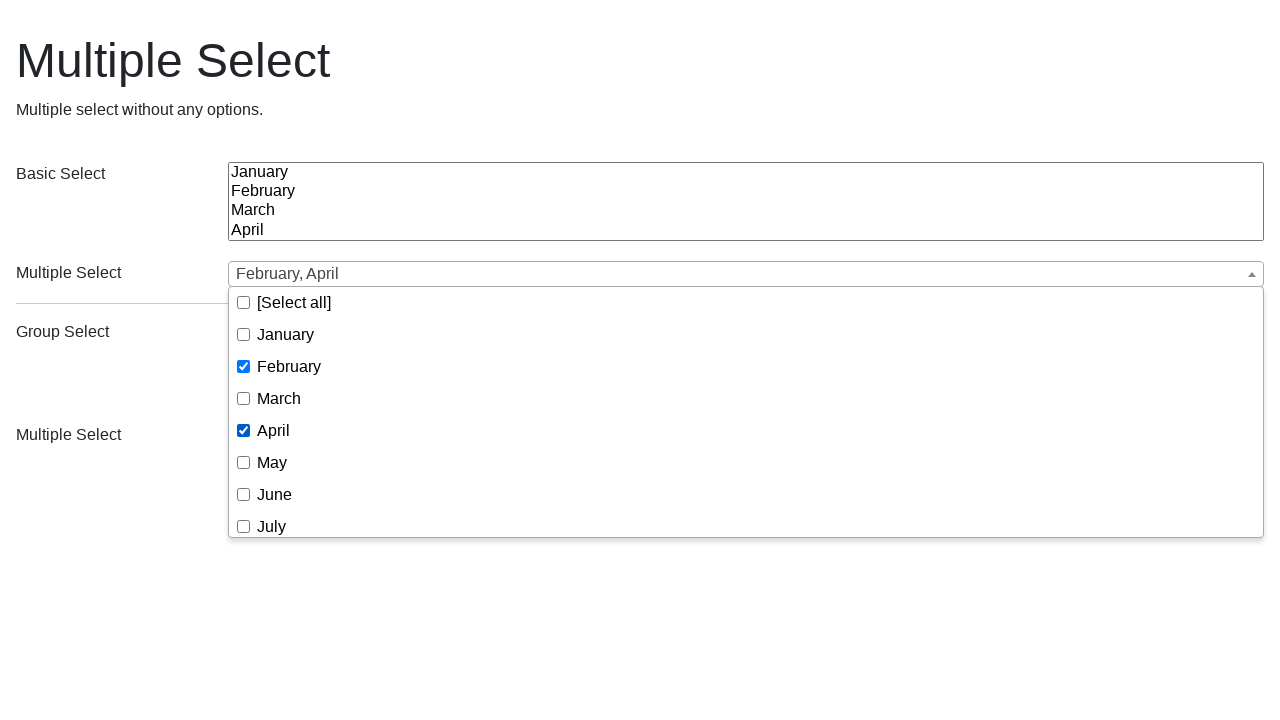